Tests radio button functionality by clicking Yes and Impressive radio buttons and verifying the success text updates correctly.

Starting URL: https://demoqa.com/radio-button

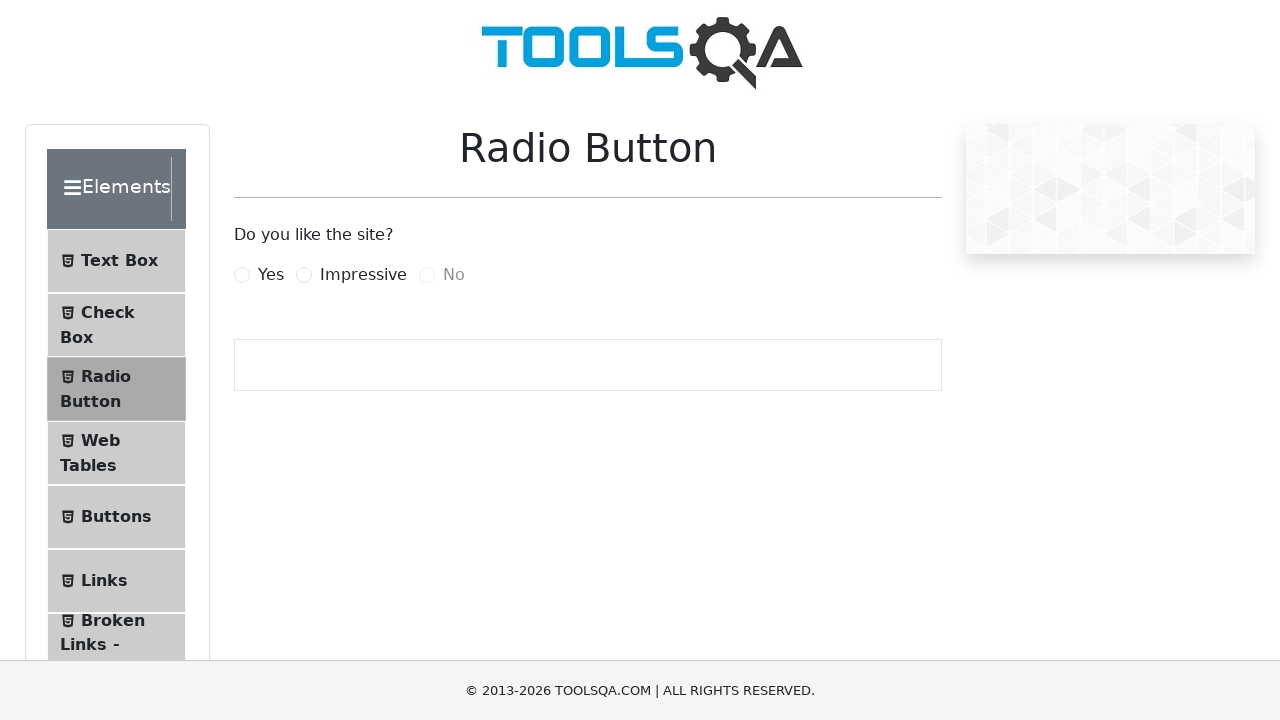

Clicked Yes radio button at (271, 275) on xpath=//label[@for='yesRadio']
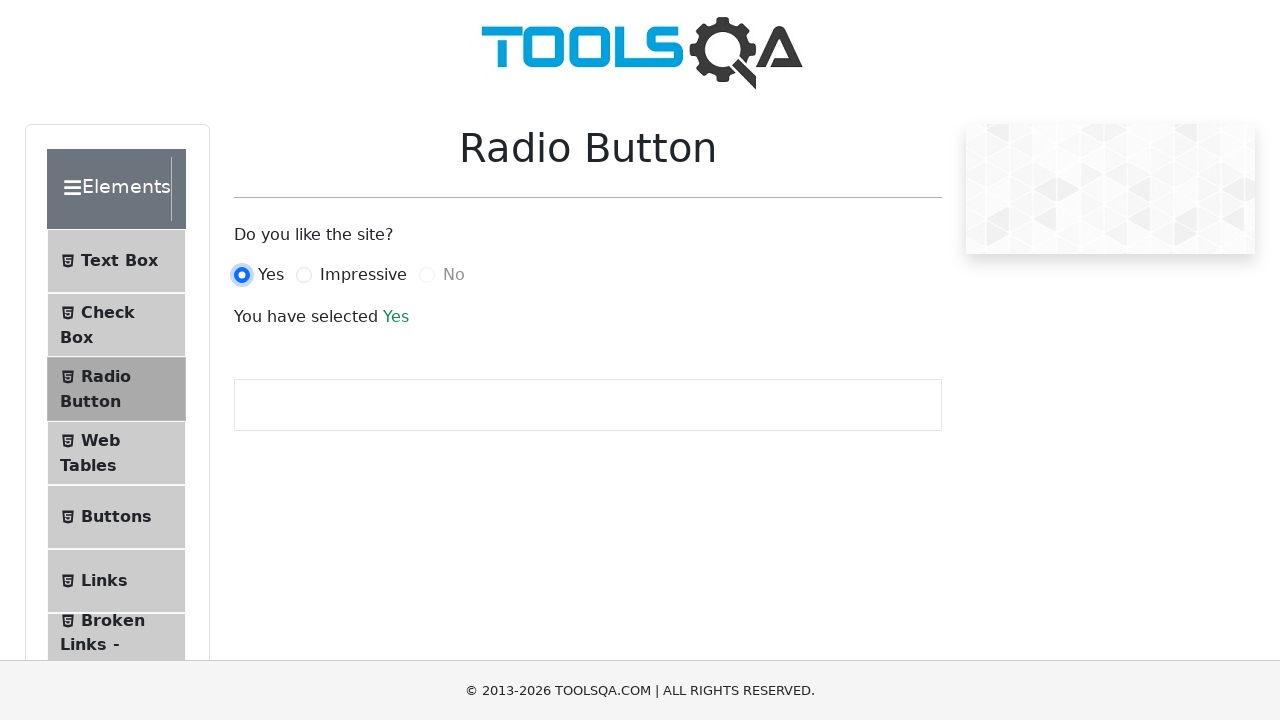

Success text appeared after clicking Yes
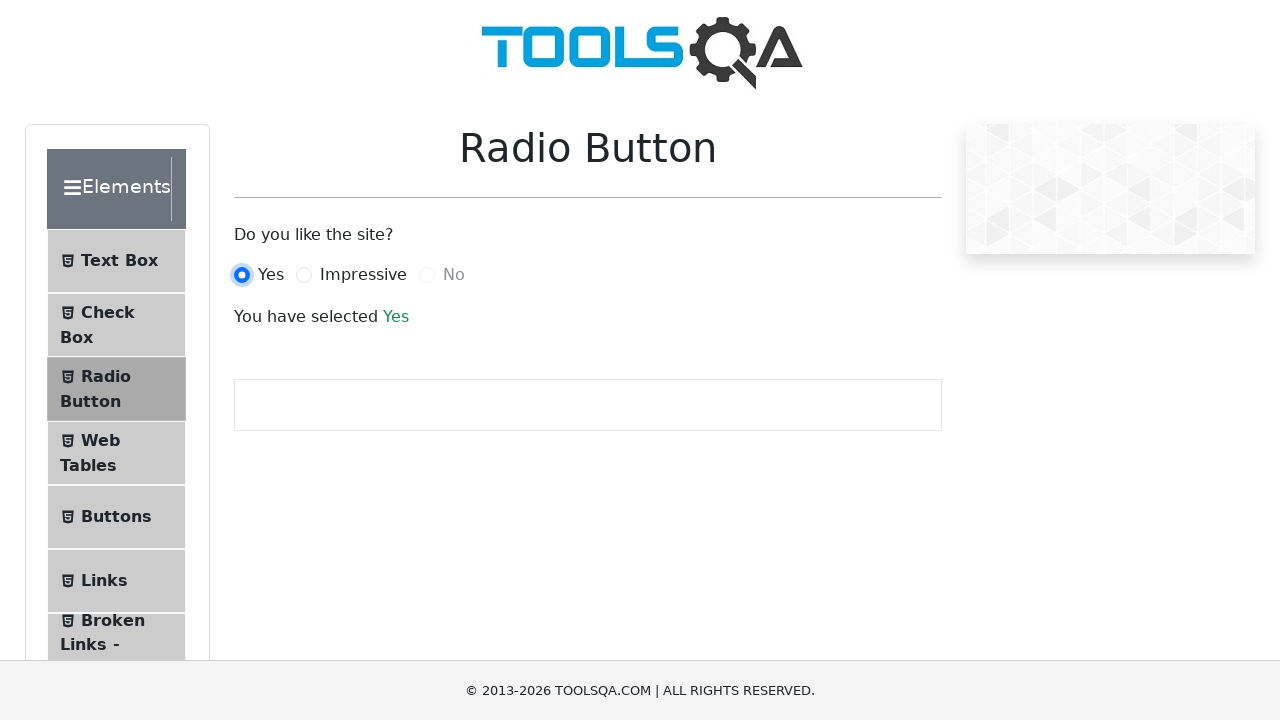

Clicked Impressive radio button at (363, 275) on xpath=//label[@for='impressiveRadio']
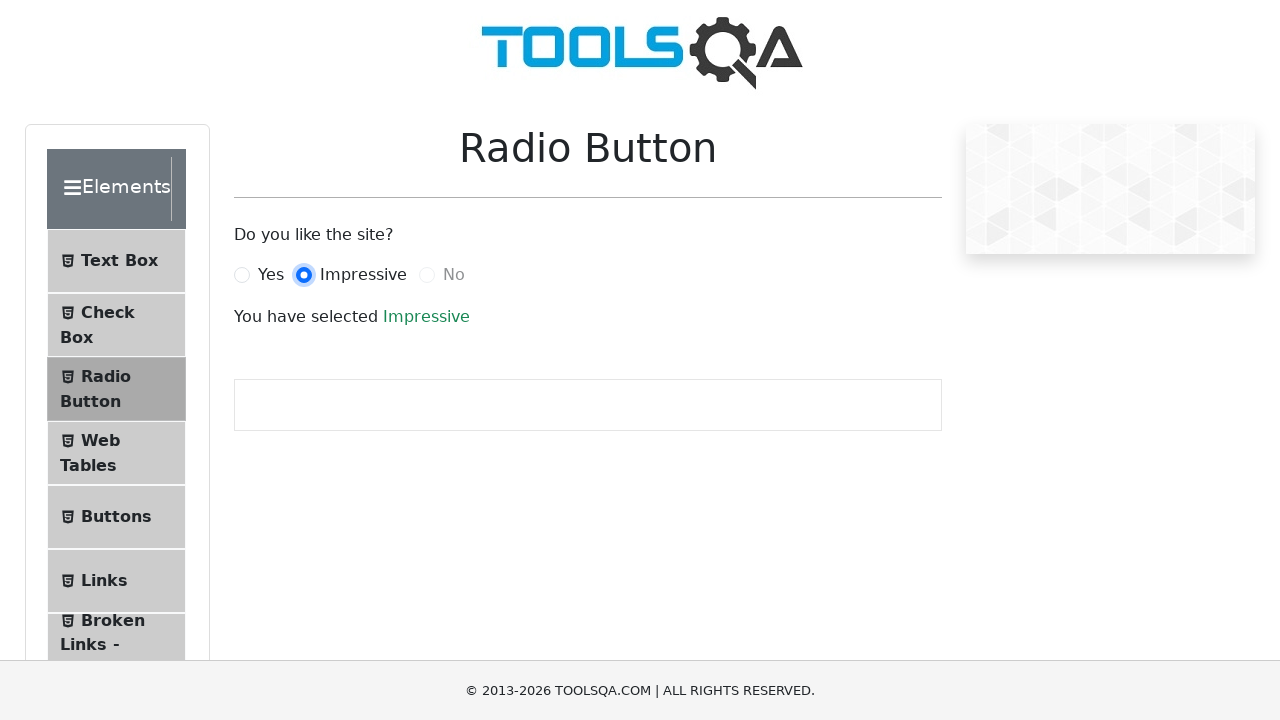

Success text updated and is visible after clicking Impressive
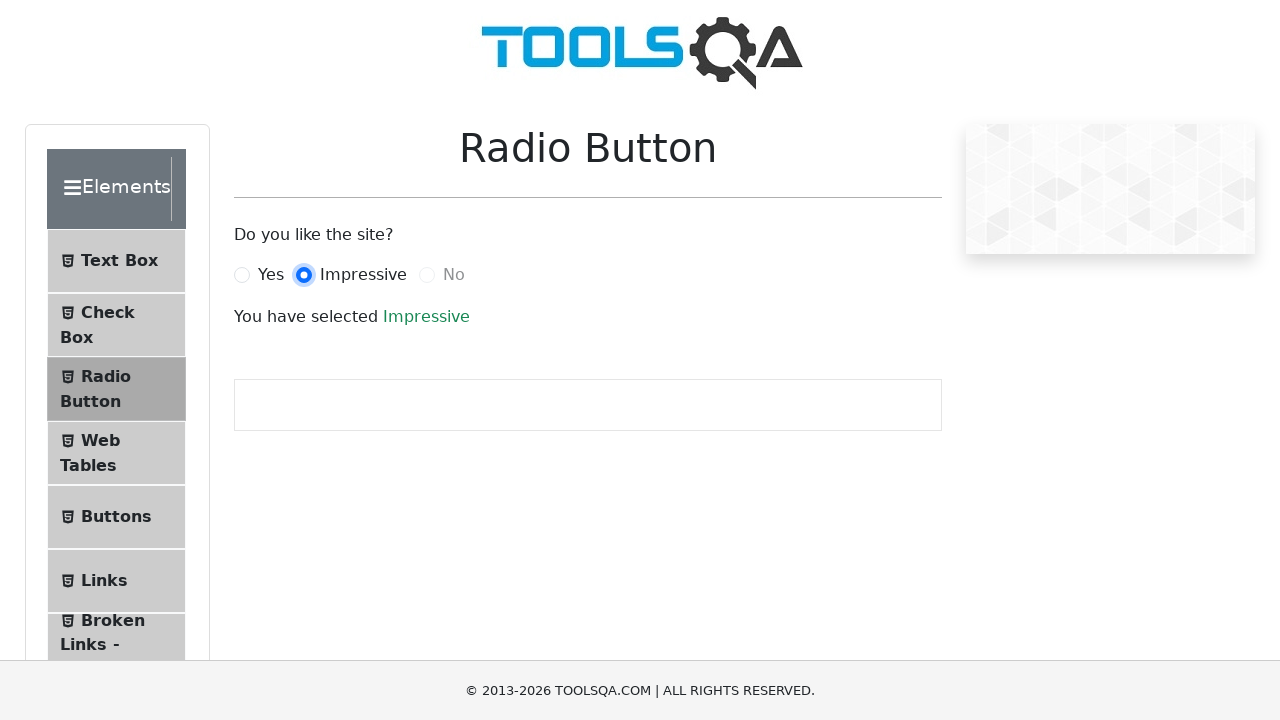

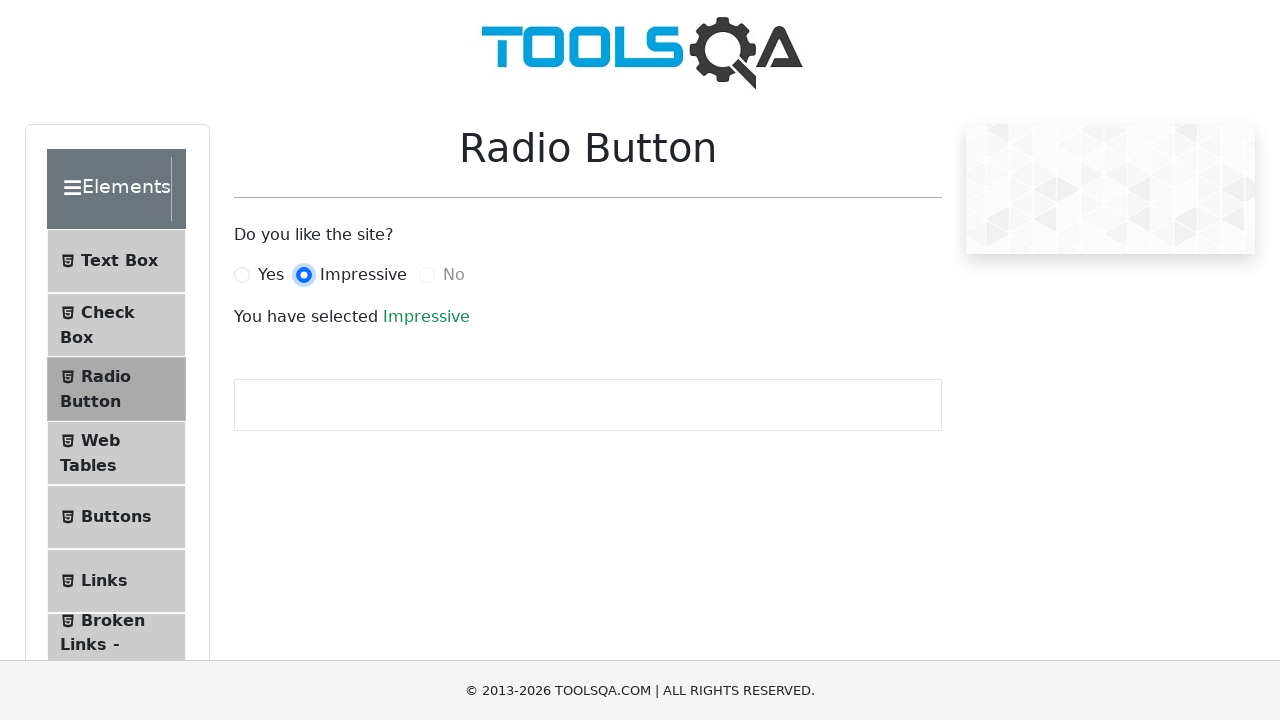